Tests window handling by clicking a link to open a new window and verifying text content in both windows

Starting URL: https://the-internet.herokuapp.com/windows

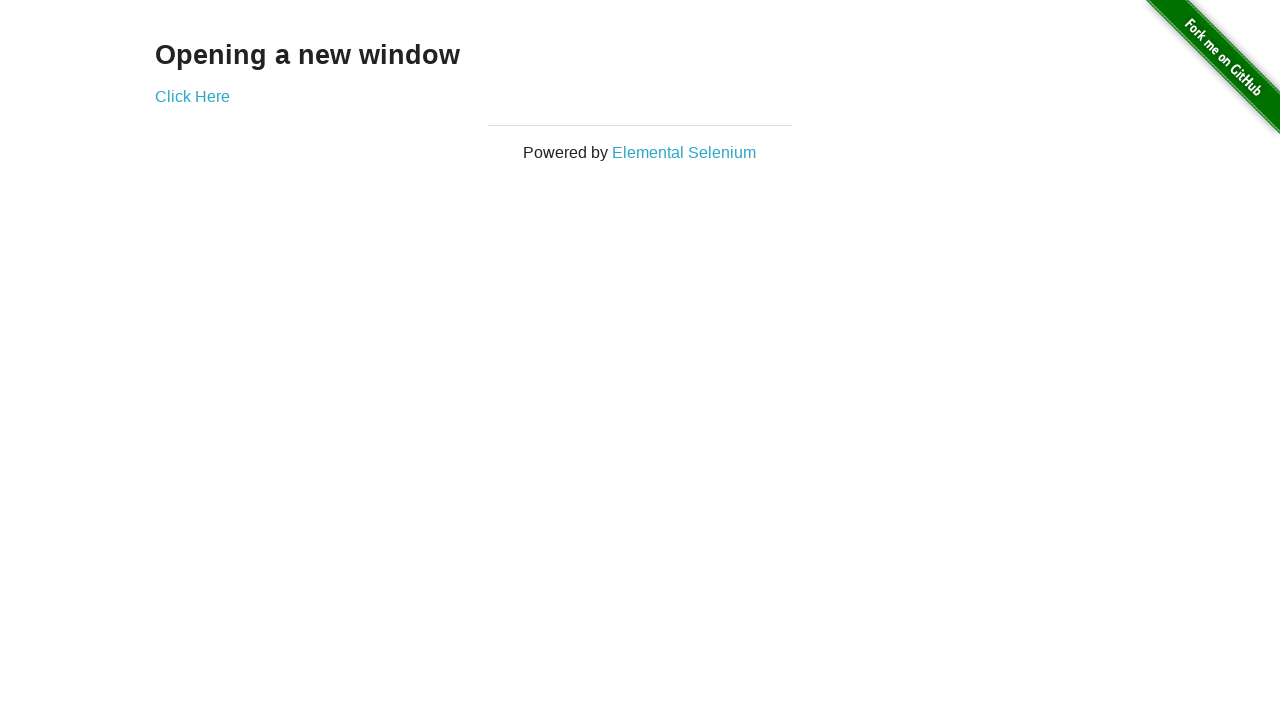

Clicked link to open new window at (192, 96) on a[href='/windows/new']
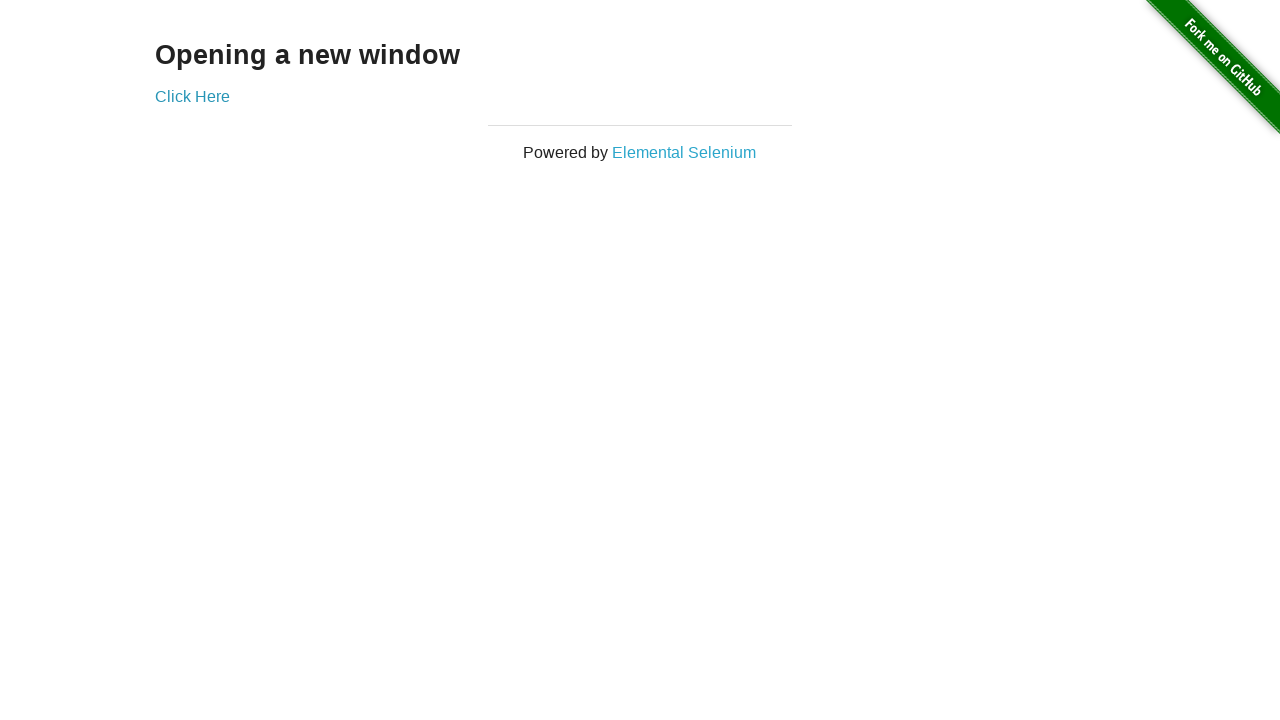

New window/tab opened and captured
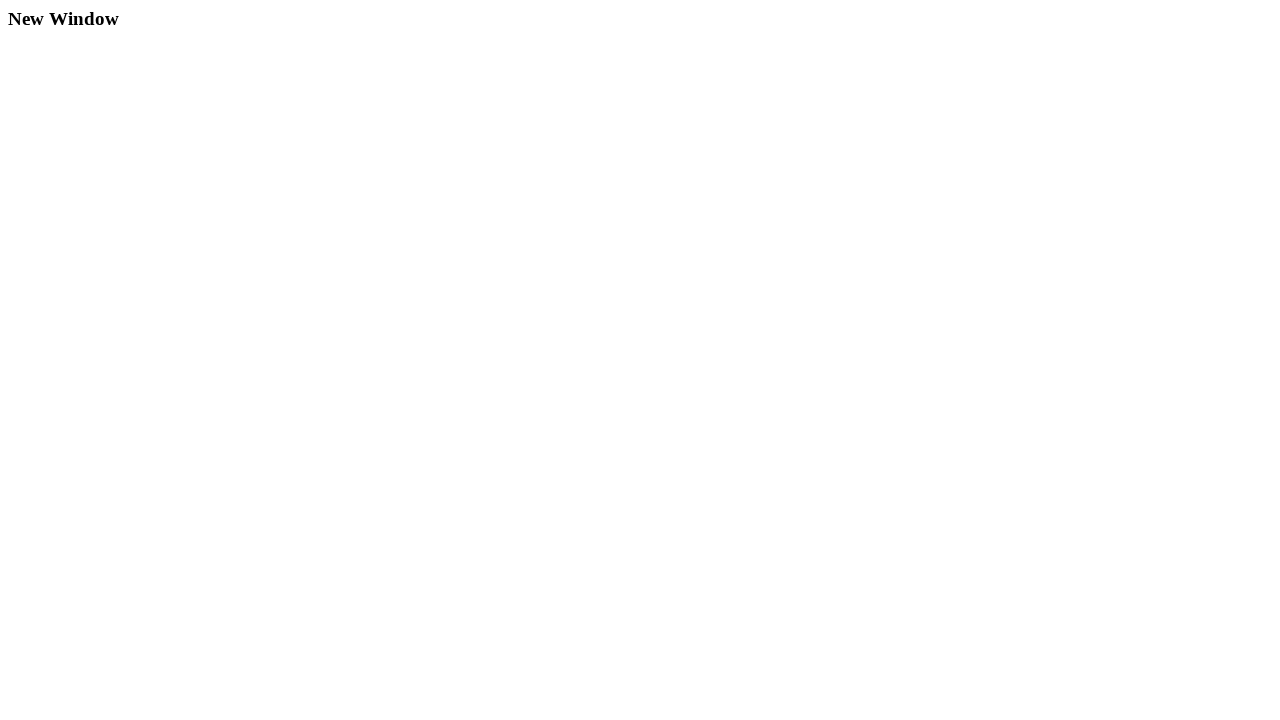

New window content loaded - h3 element found
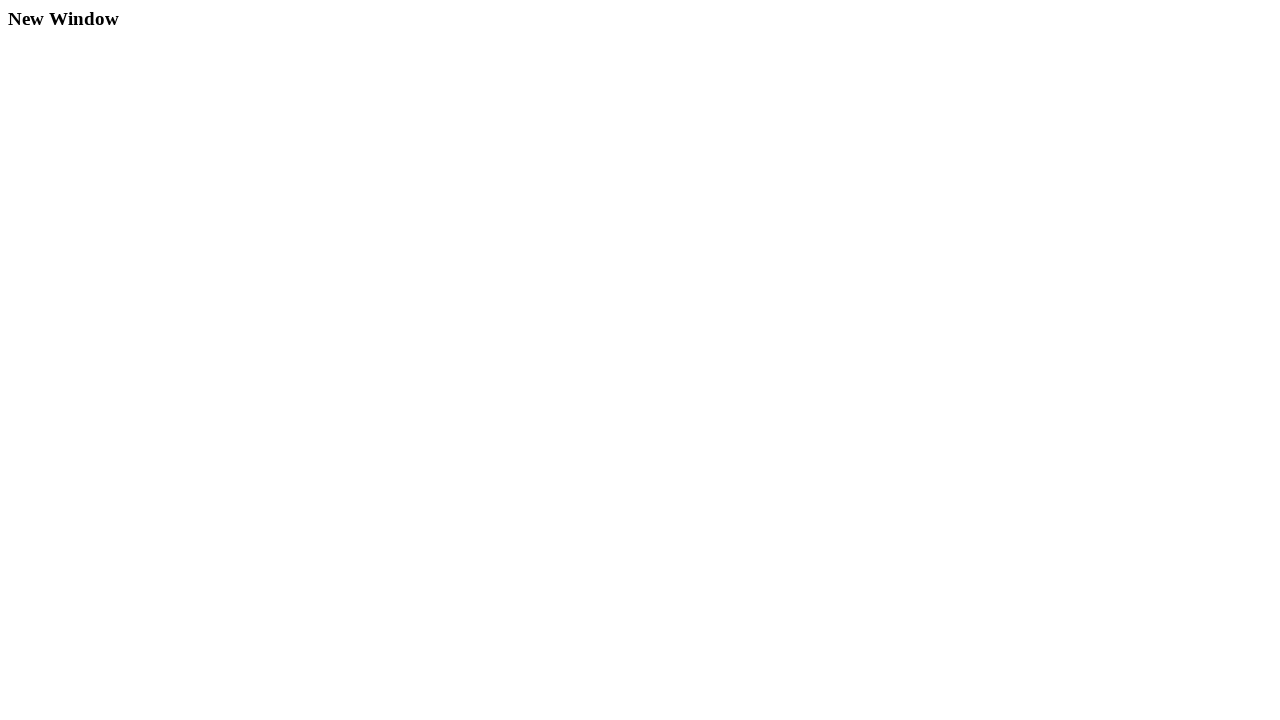

Verified original window still contains h3 element
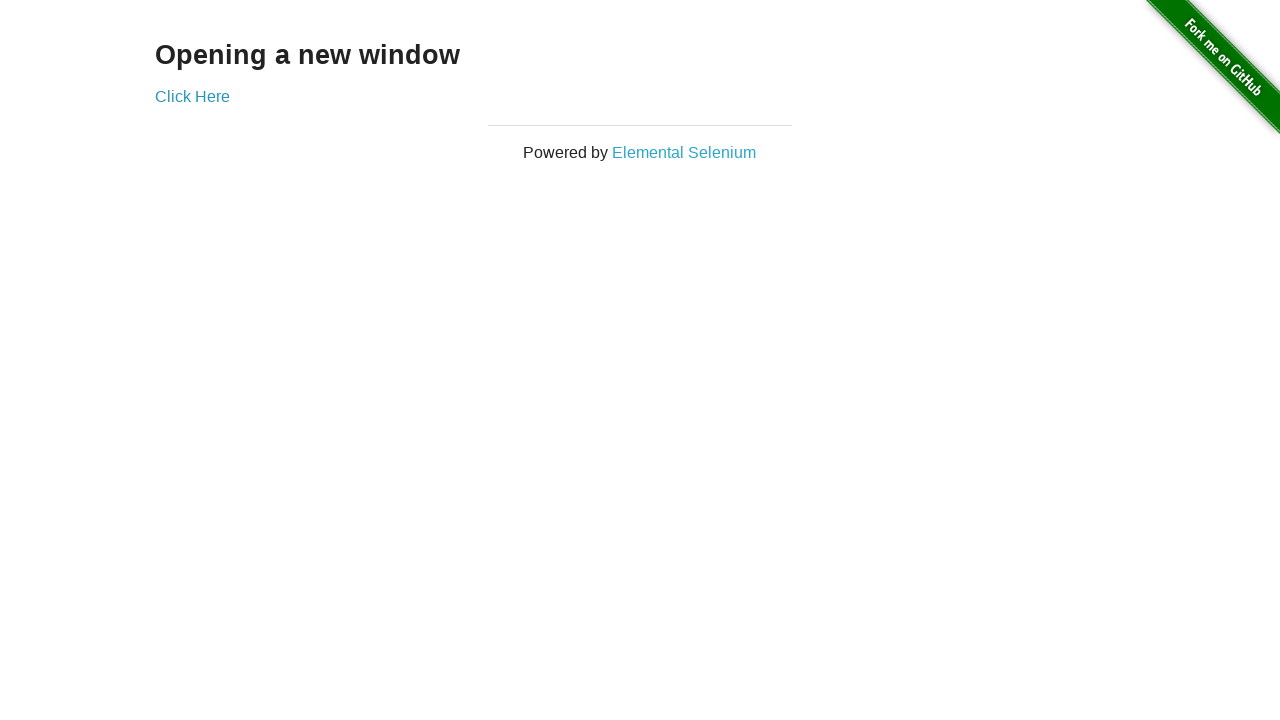

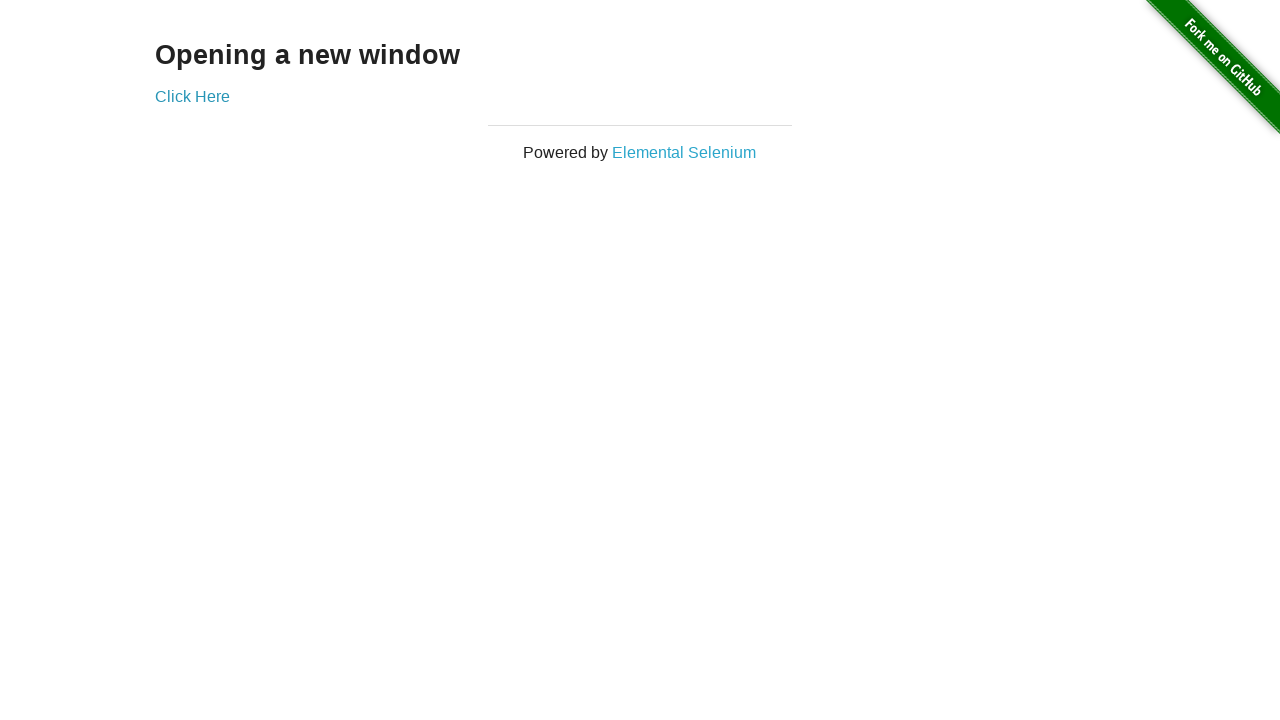